Navigates to the shop section and selects a JavaScript book from the catalog

Starting URL: http://practice.automationtesting.in/

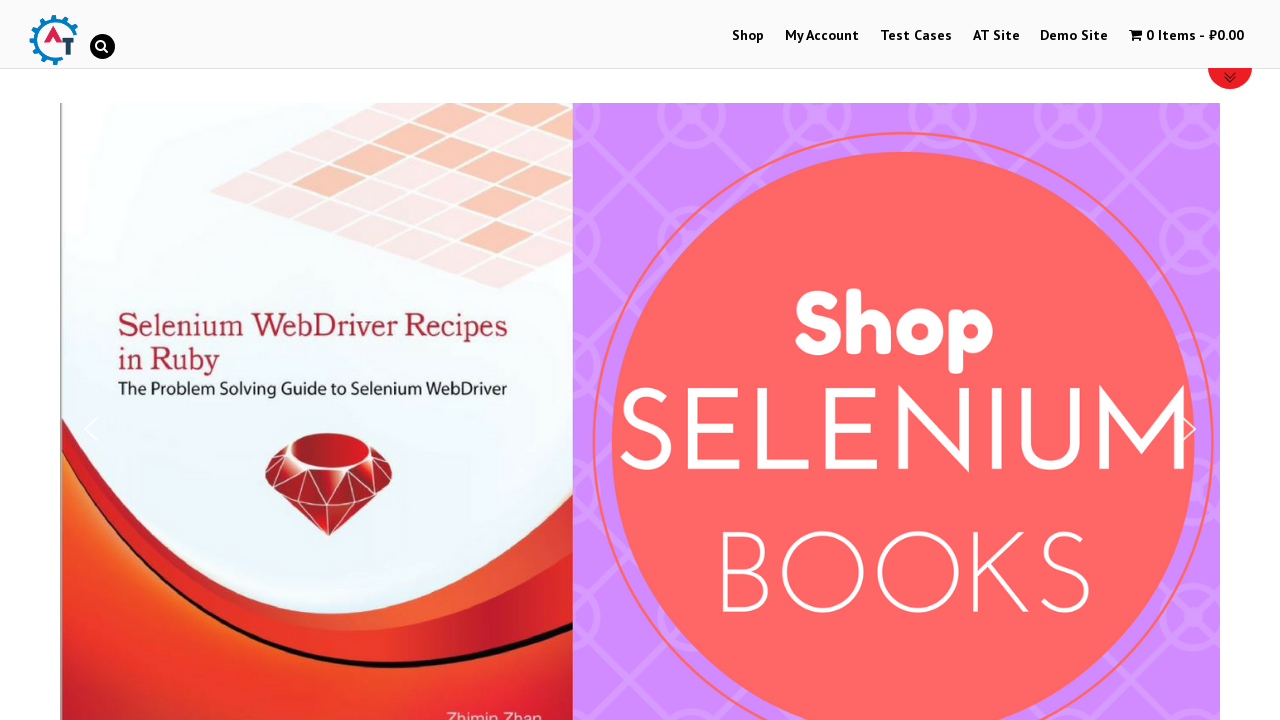

Clicked on Shop menu at (748, 36) on xpath=//a[contains(text(), 'Shop')]
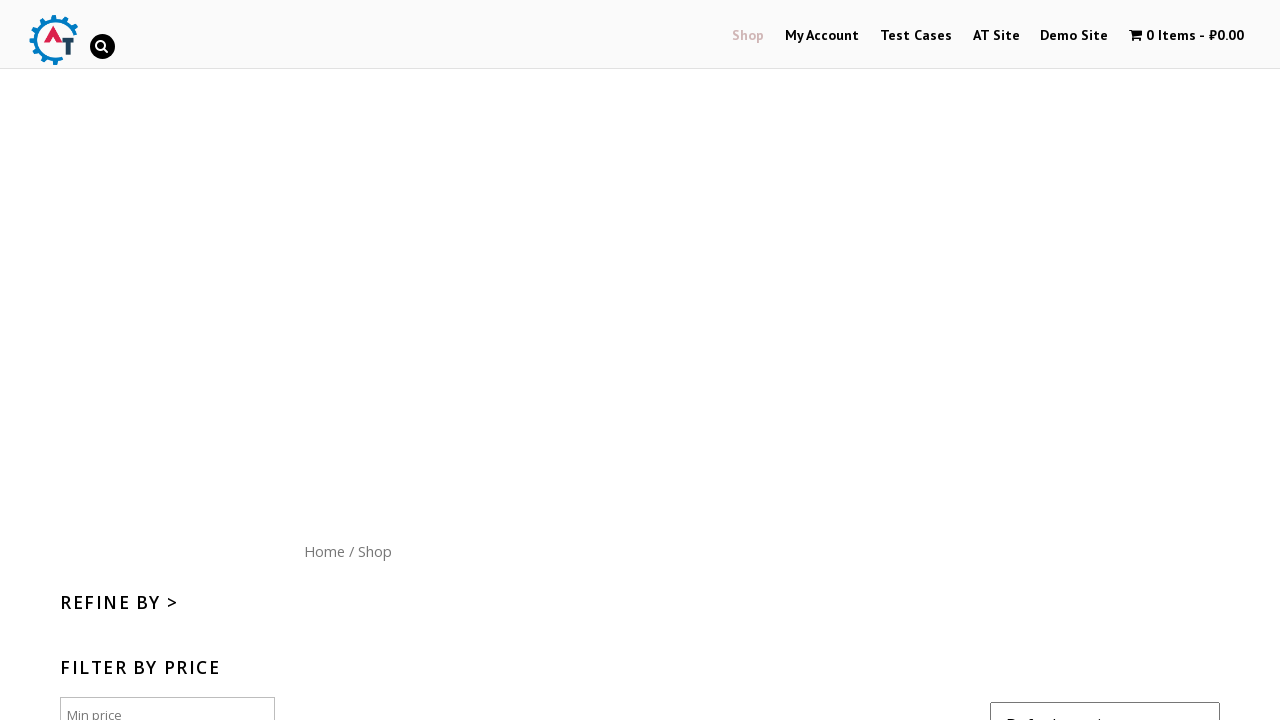

Waited for JavaScript book to load in catalog
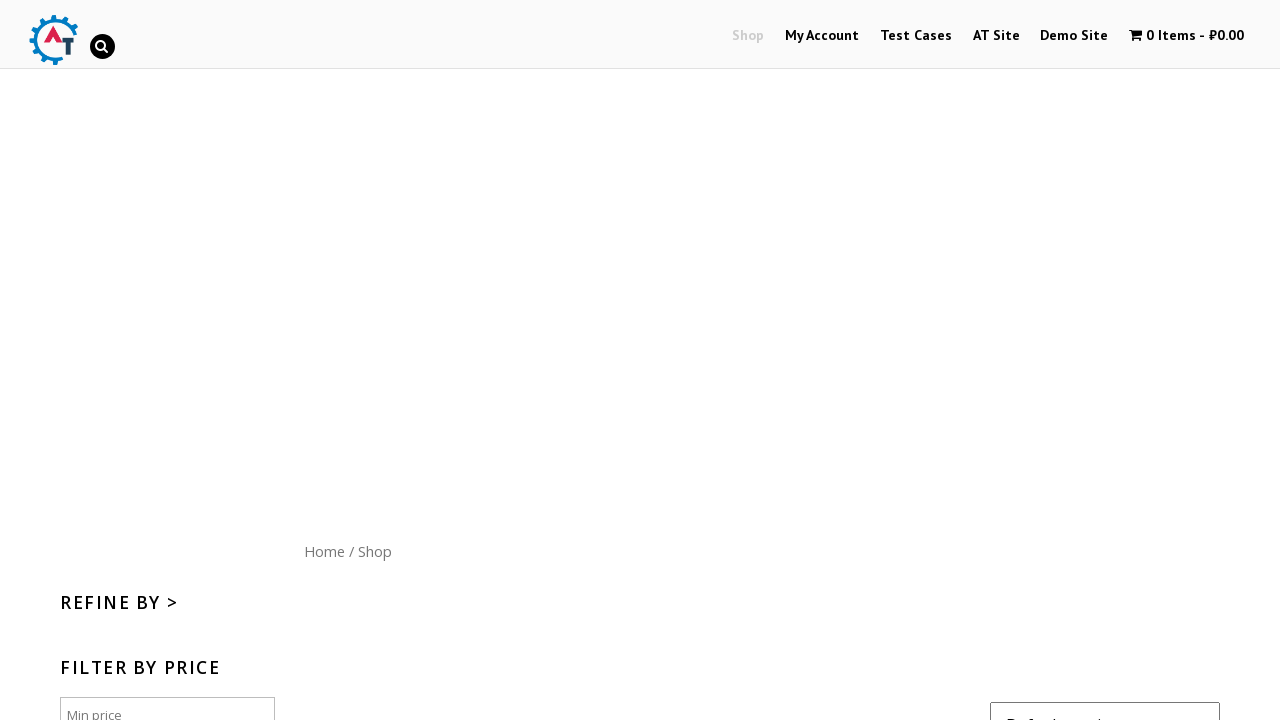

Clicked on JavaScript book in the catalog at (642, 360) on xpath=//h3[contains(text(), 'JavaScript')]
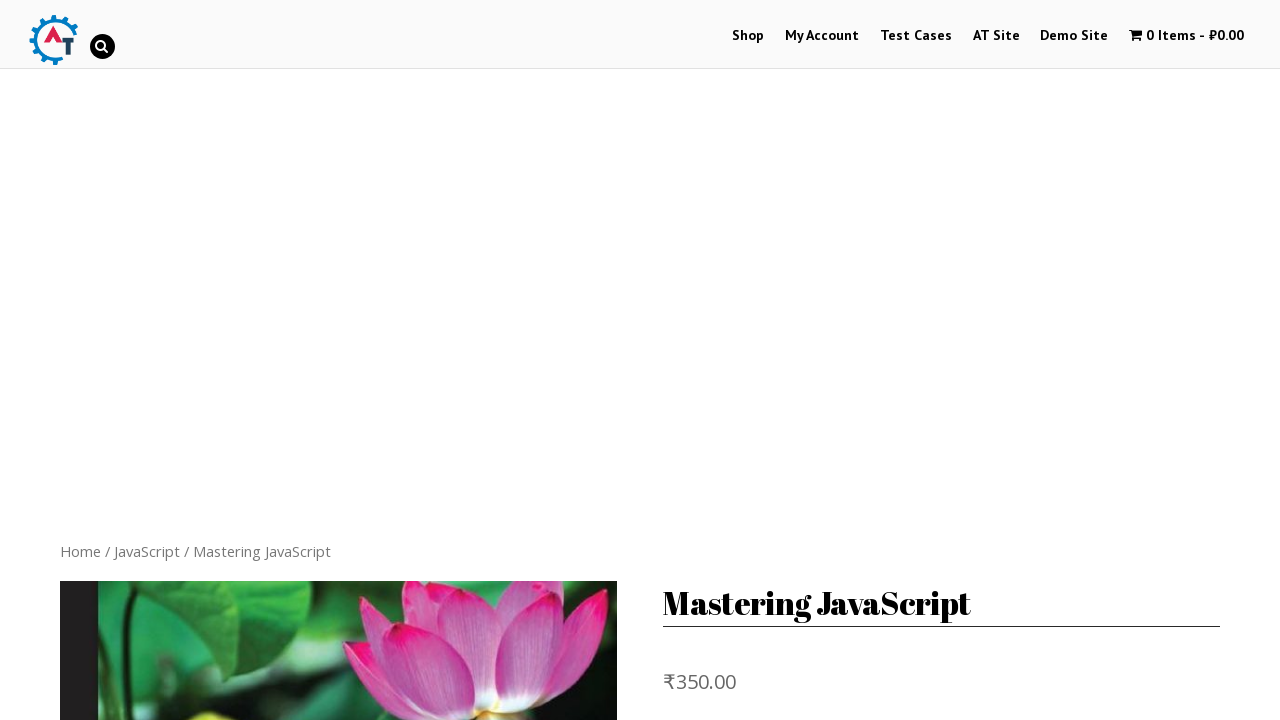

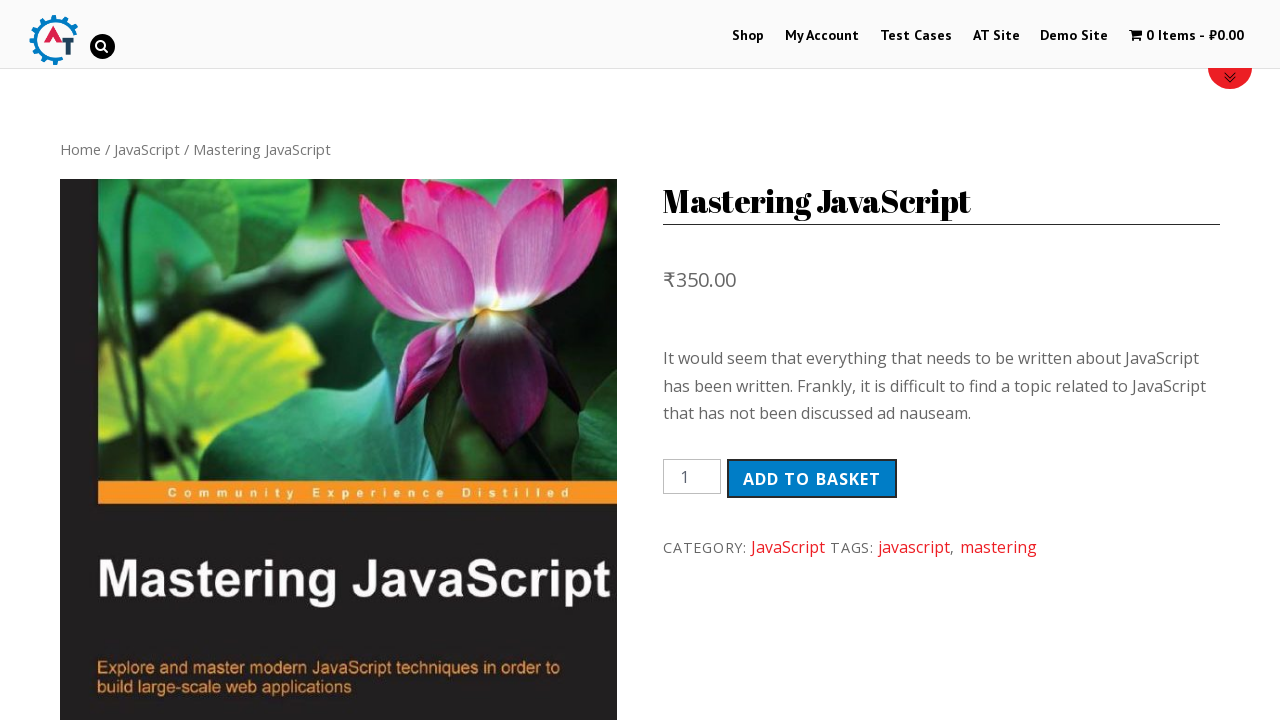